Tests that the zip code field rejects special symbols and shows an error message

Starting URL: https://www.sharelane.com/cgi-bin/register.py

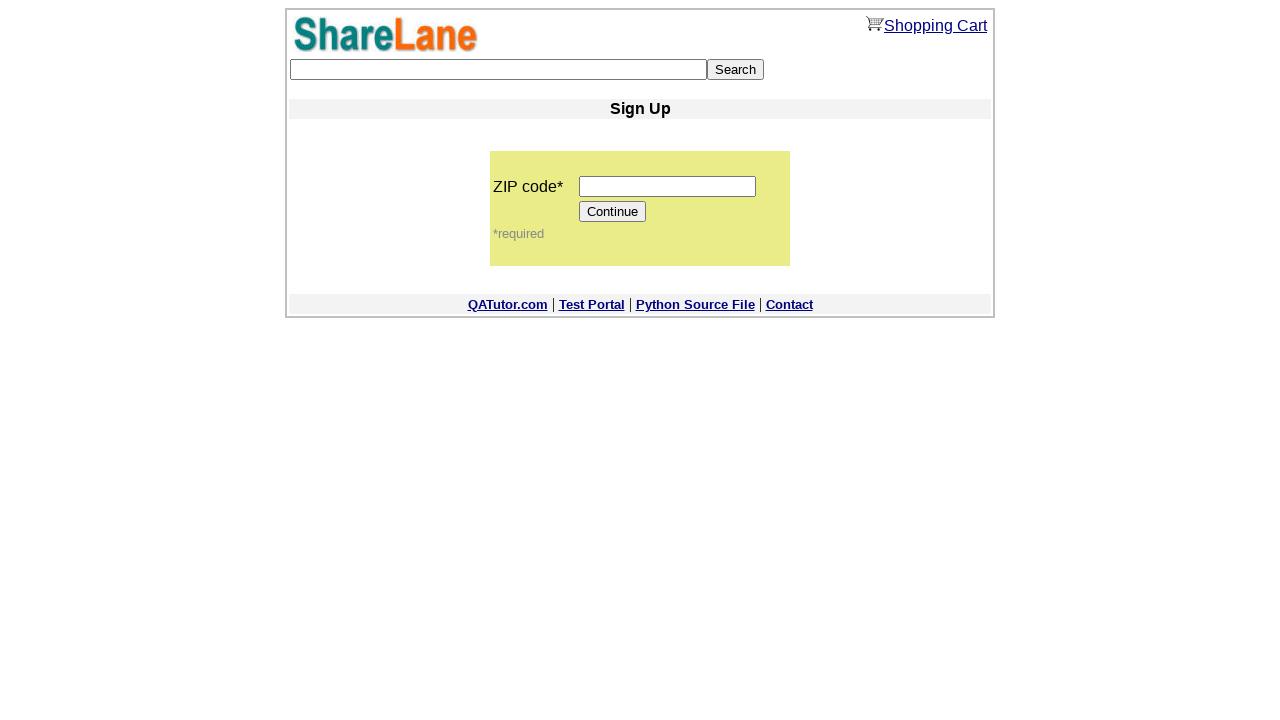

Filled zip code field with special symbols: №%?_+ on input[name='zip_code']
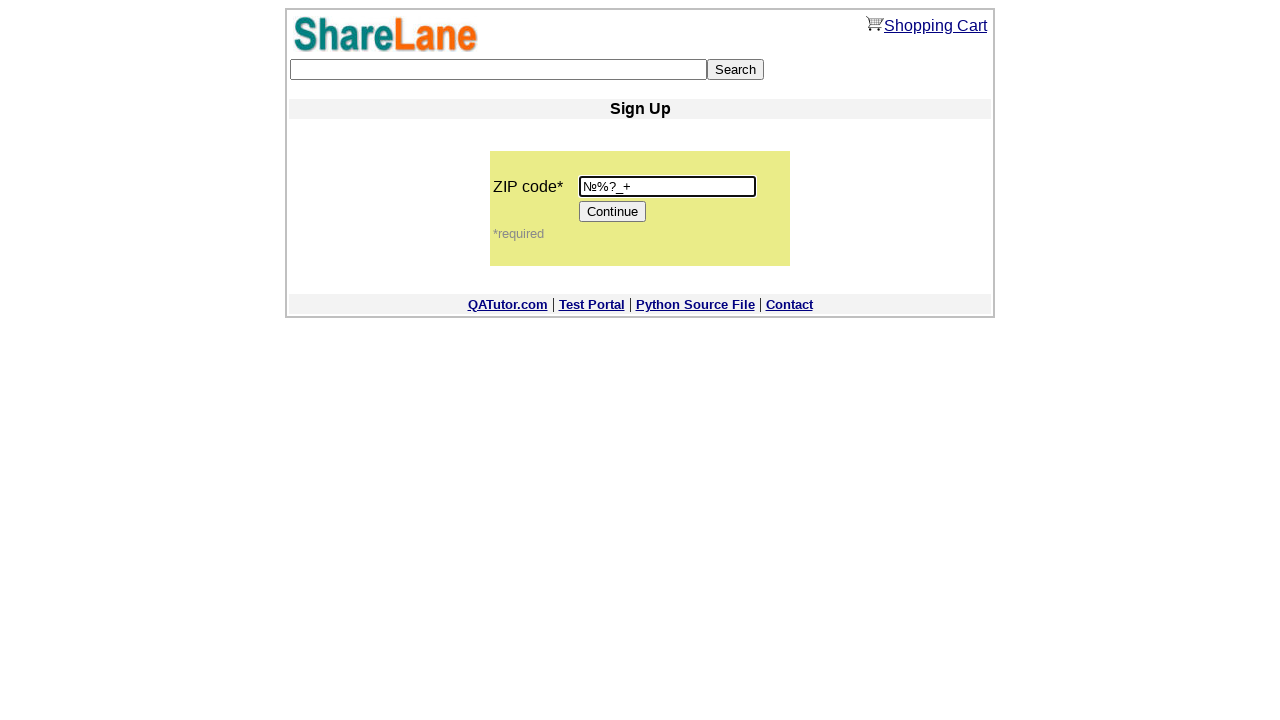

Clicked Continue button to submit form with invalid zip code at (613, 212) on input[value='Continue']
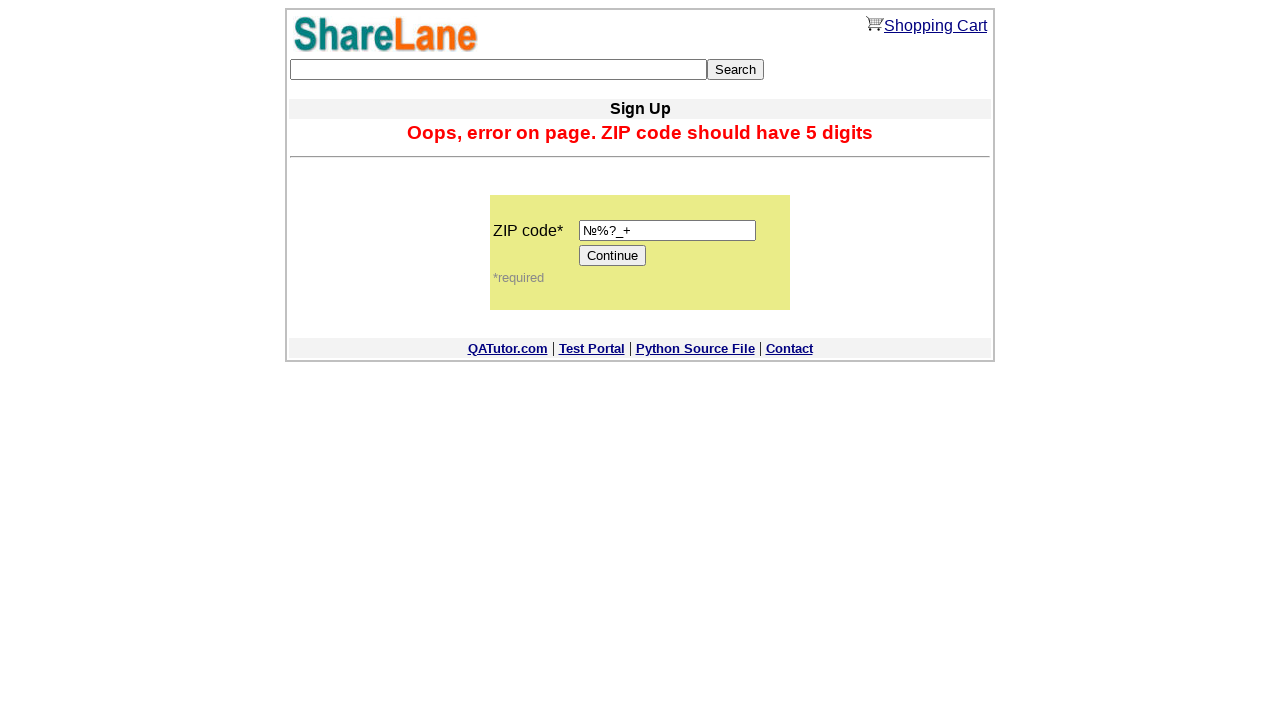

Error message appeared confirming zip code validation rejects special symbols
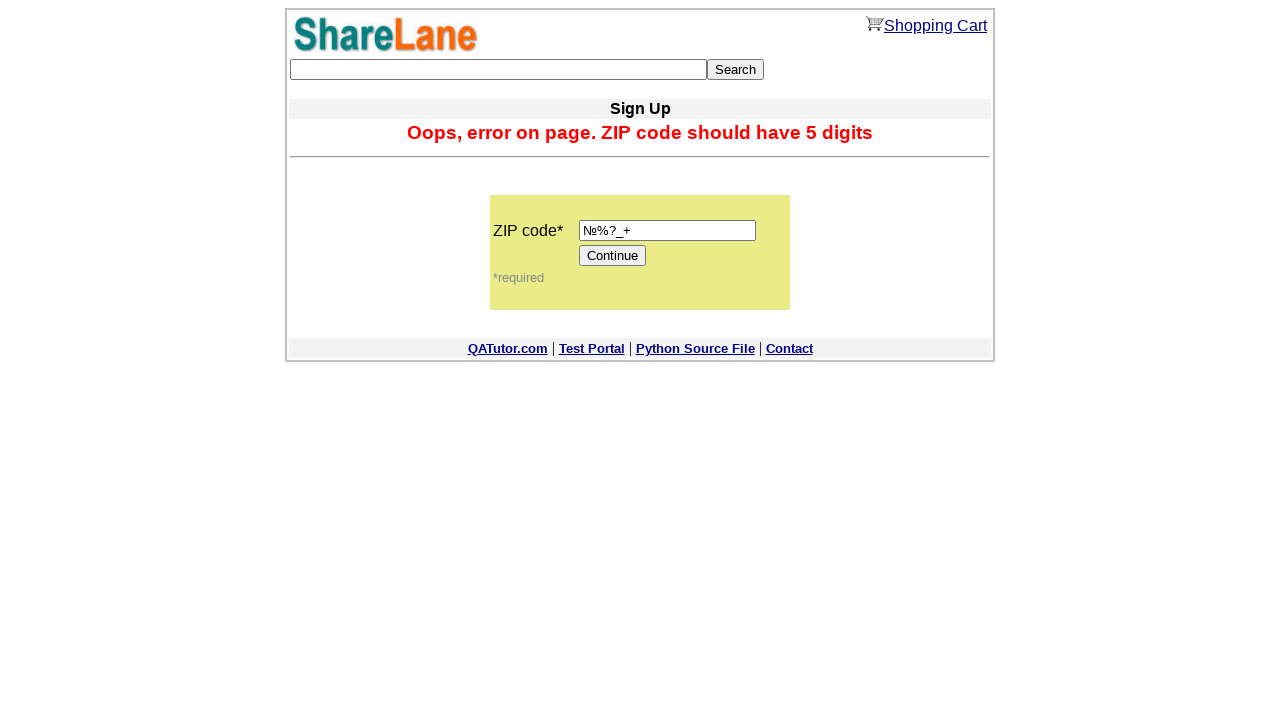

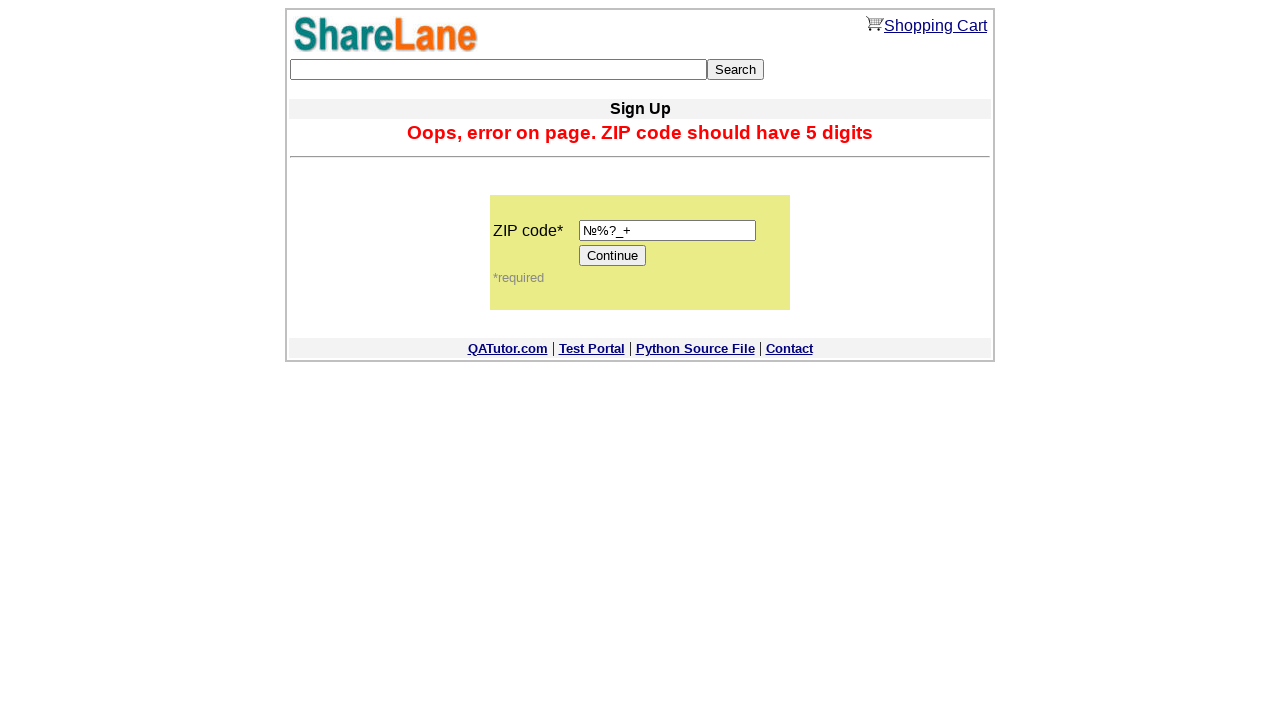